Tests Playwright's relative locator functionality by finding elements positioned above, below, and near a specific user name in a table on a practice page

Starting URL: https://selectorshub.com/xpath-practice-page/

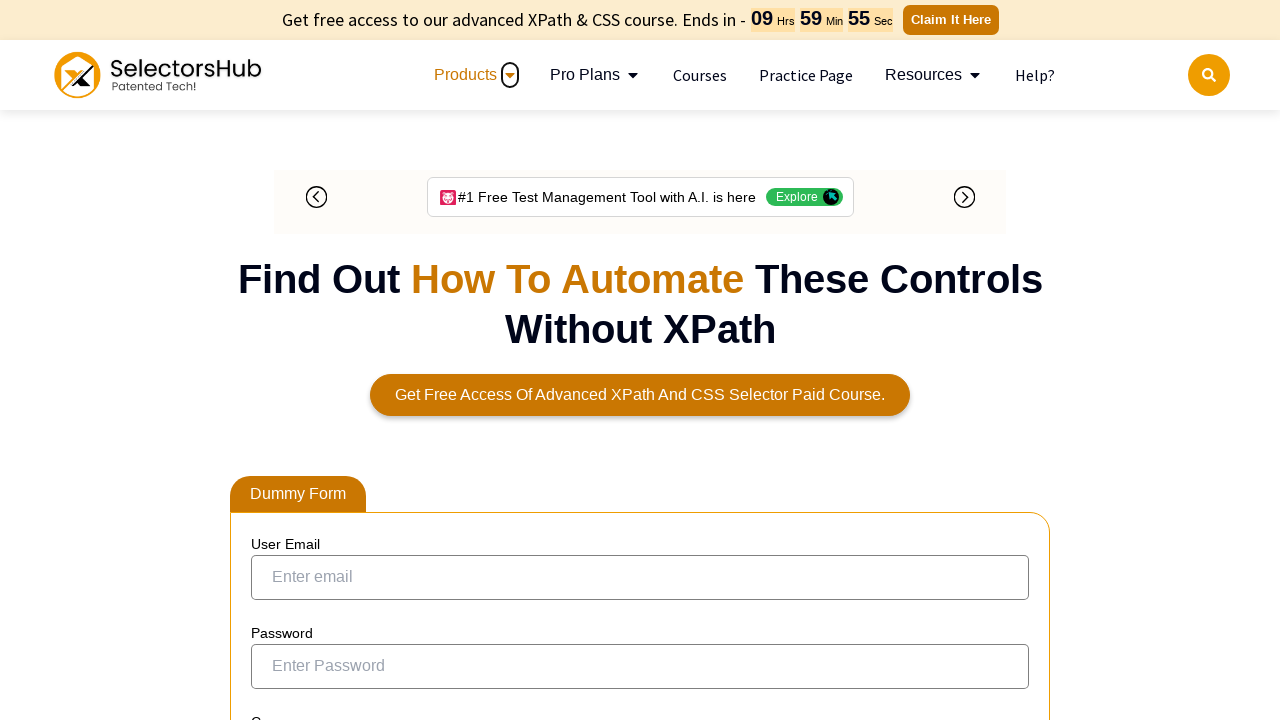

Found user above Joe.Root using relative locator
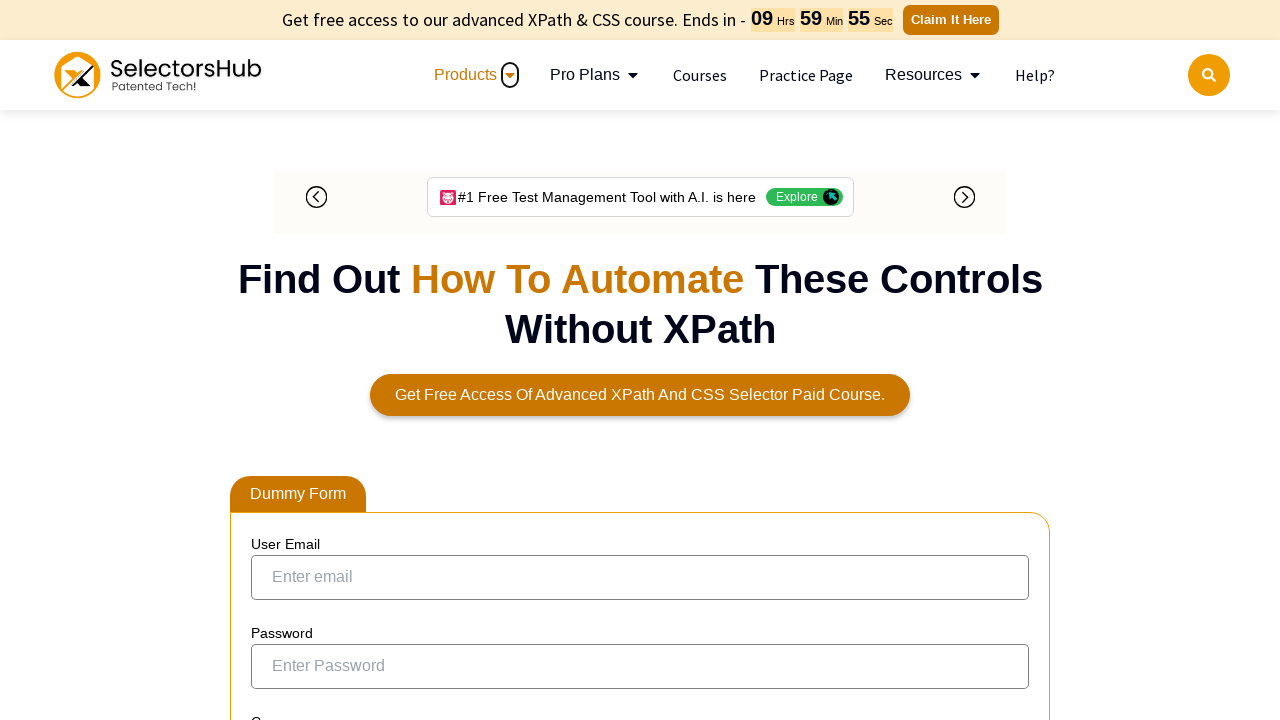

Found user below Joe.Root using relative locator
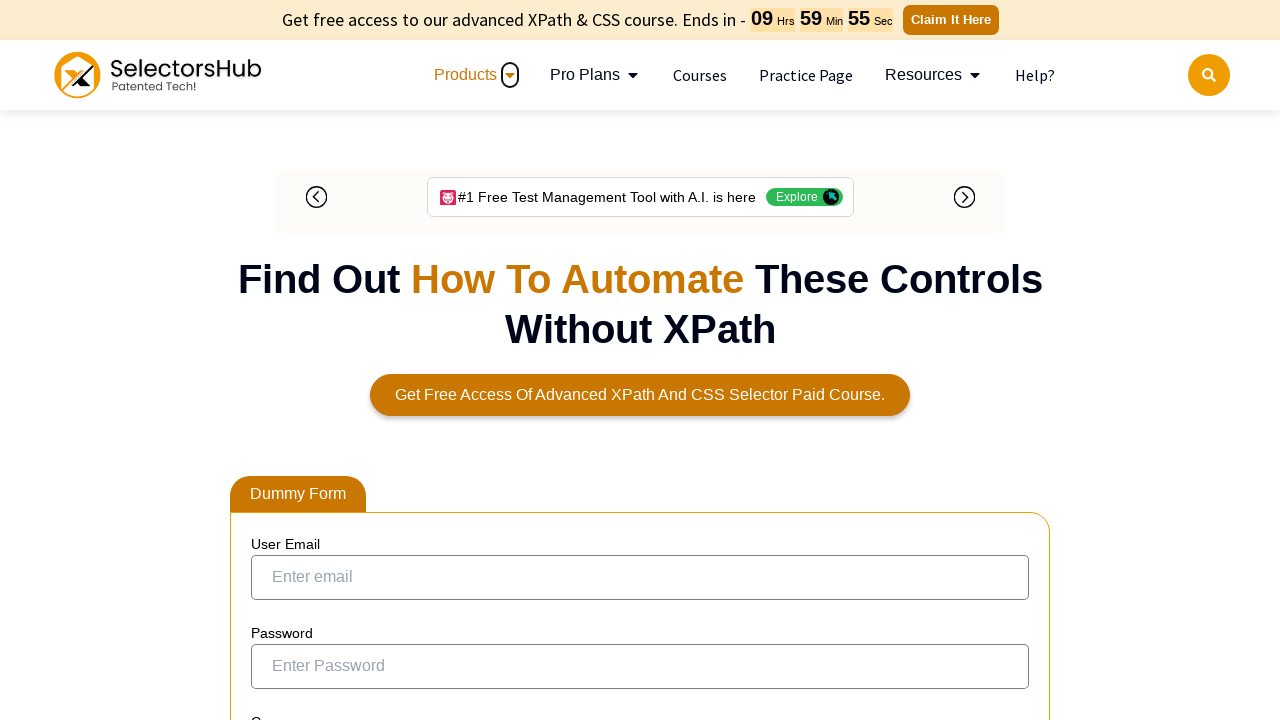

Located elements near Joe.Root within 400 pixels
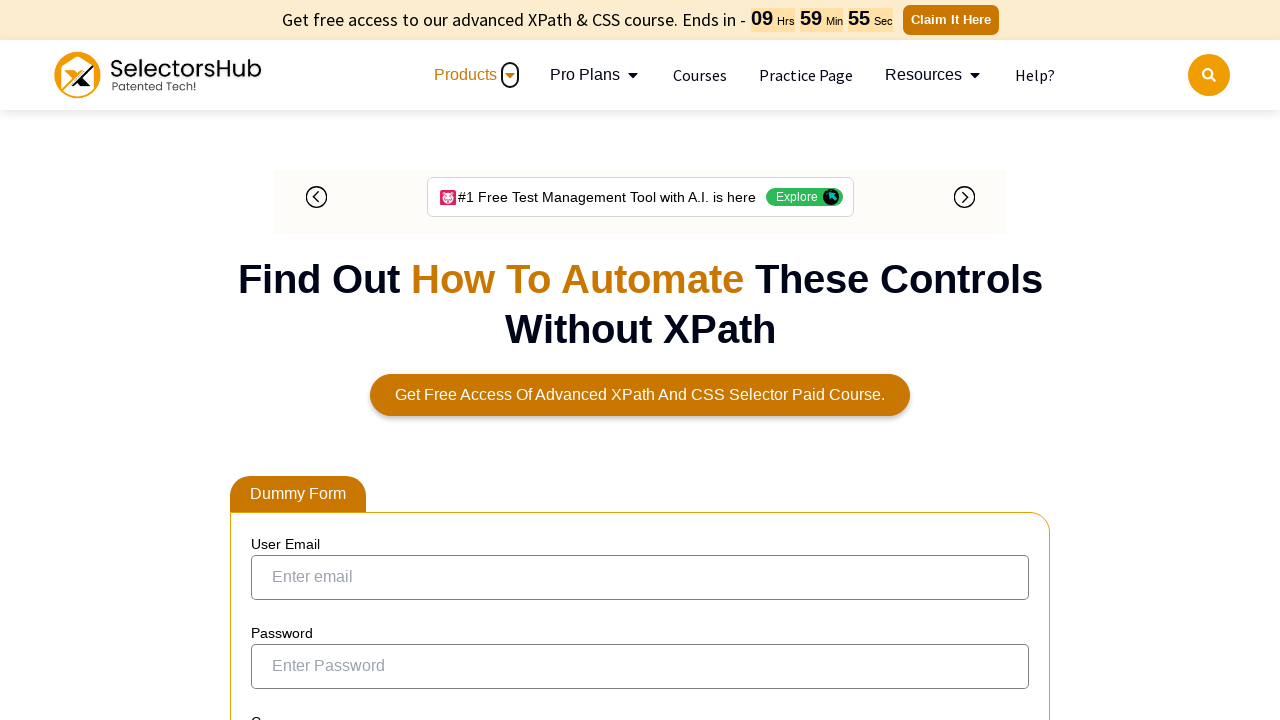

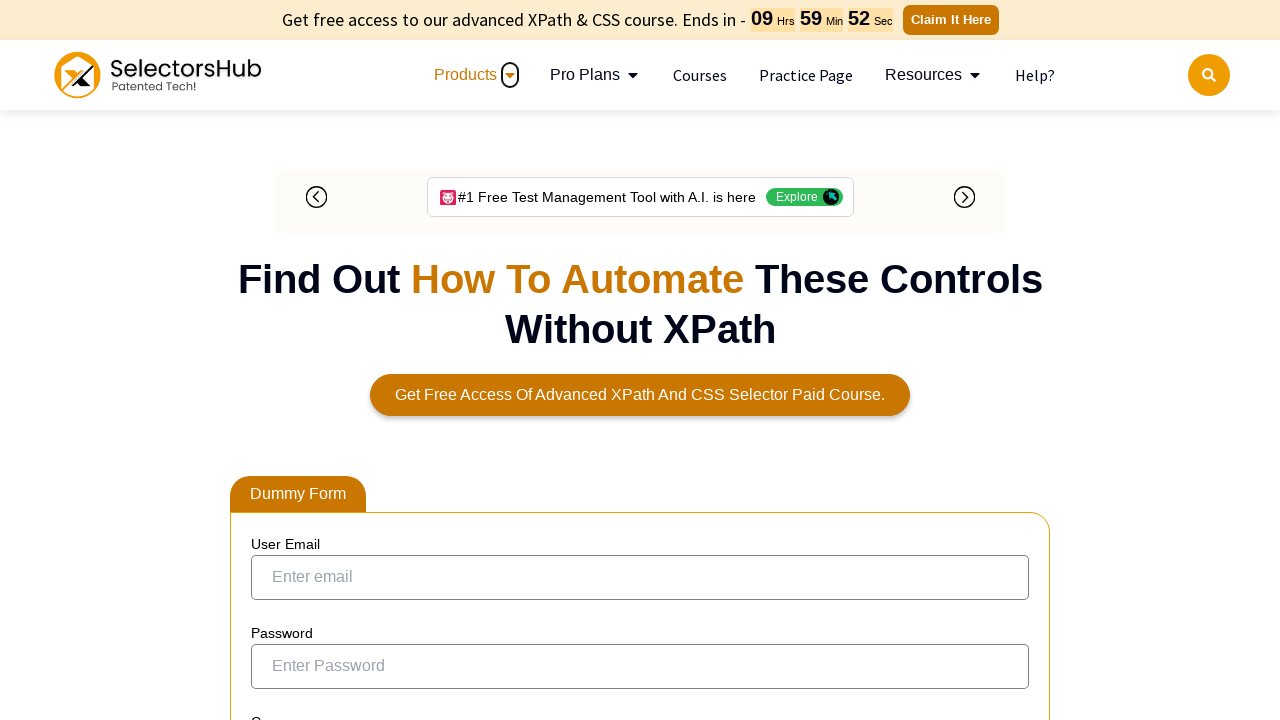